Navigates to Flipkart homepage and maximizes the browser window

Starting URL: https://www.flipkart.com

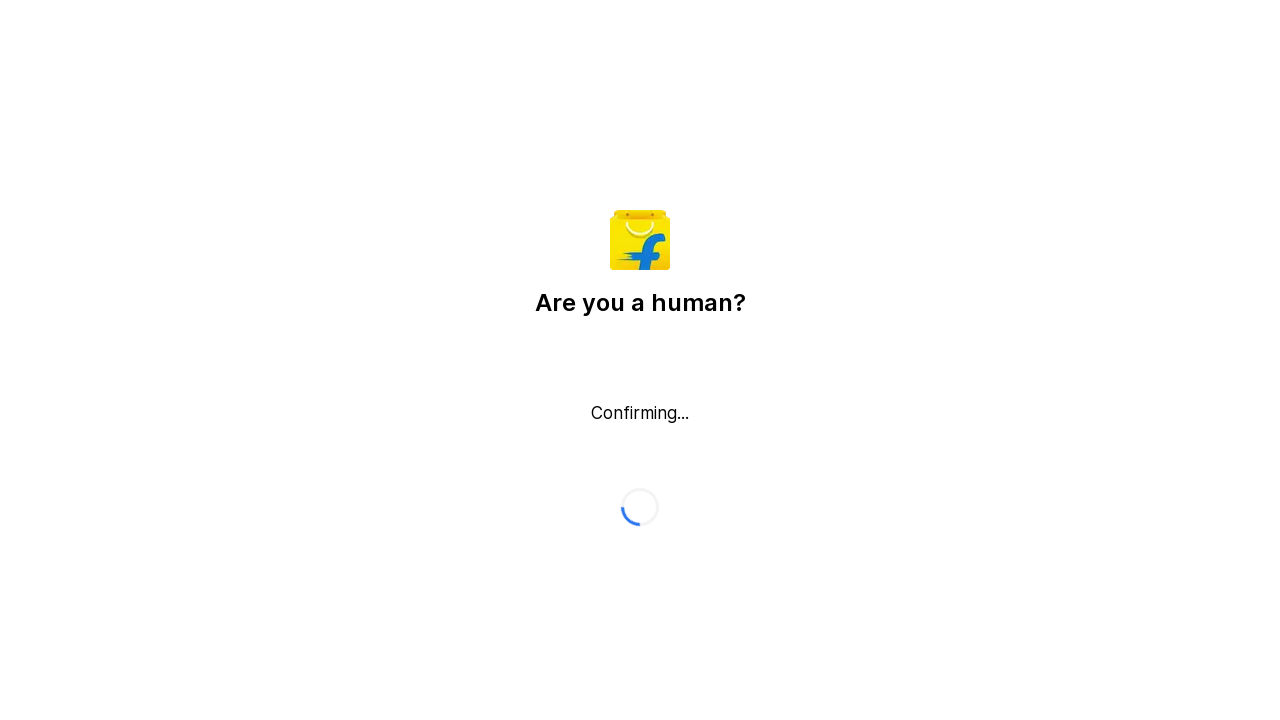

Waited for Flipkart homepage to fully load (networkidle)
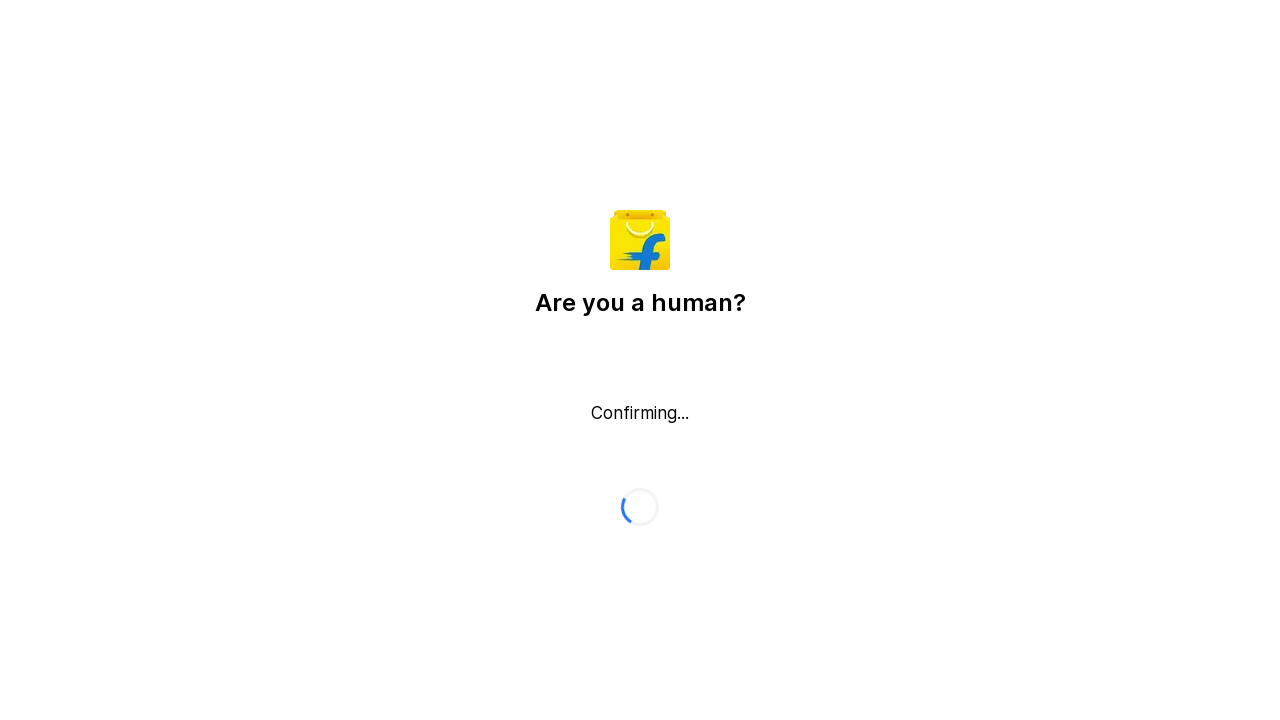

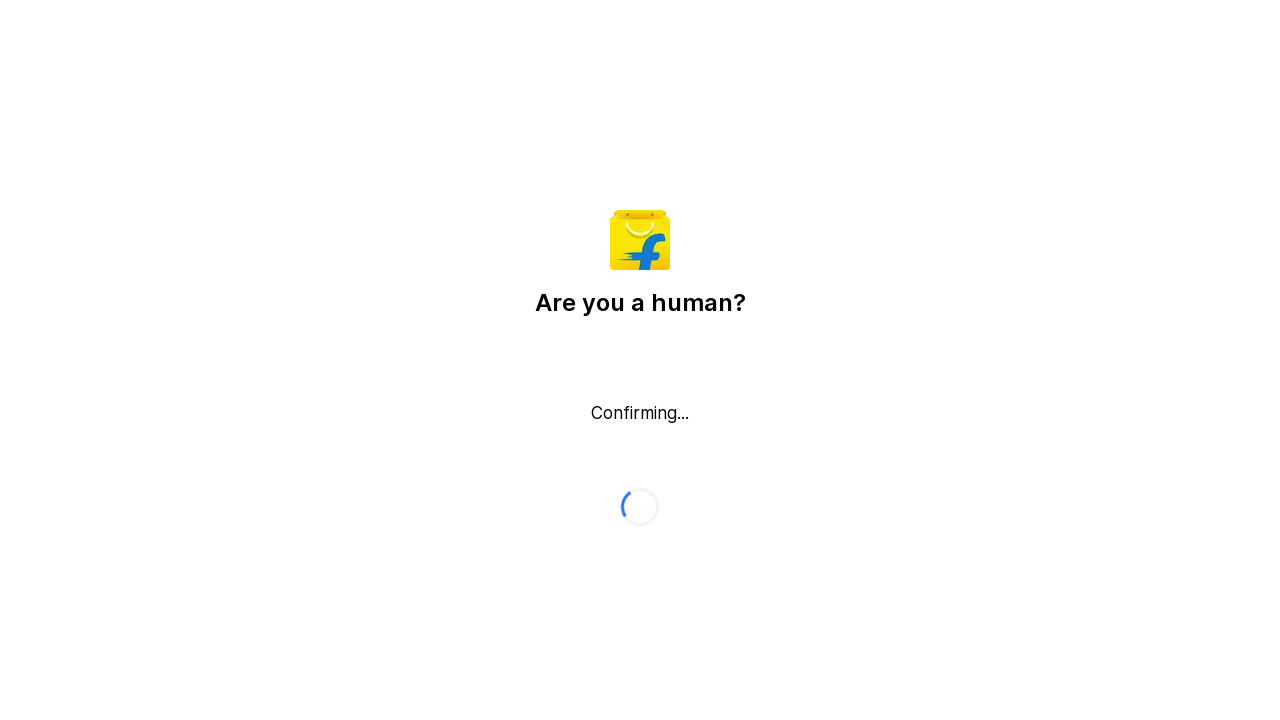